Opens the GeeksforGeeks homepage and verifies the page loads successfully.

Starting URL: https://www.geeksforgeeks.org/

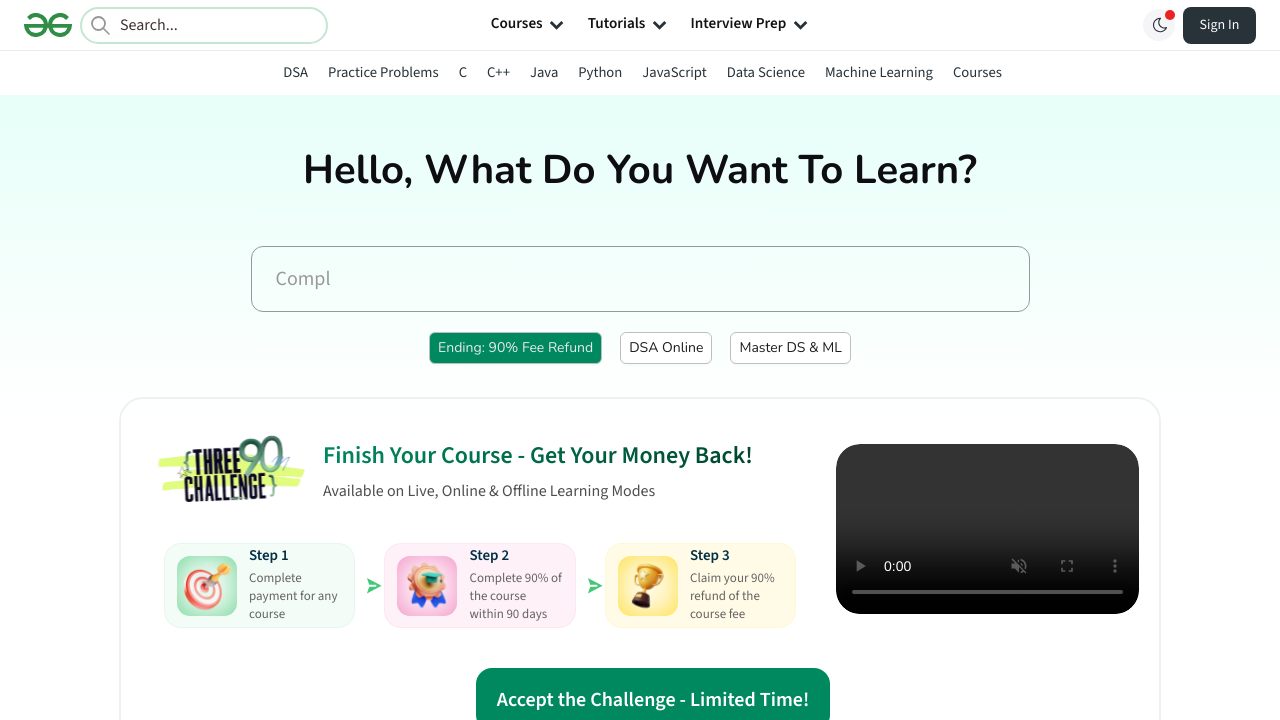

GeeksforGeeks homepage DOM content loaded
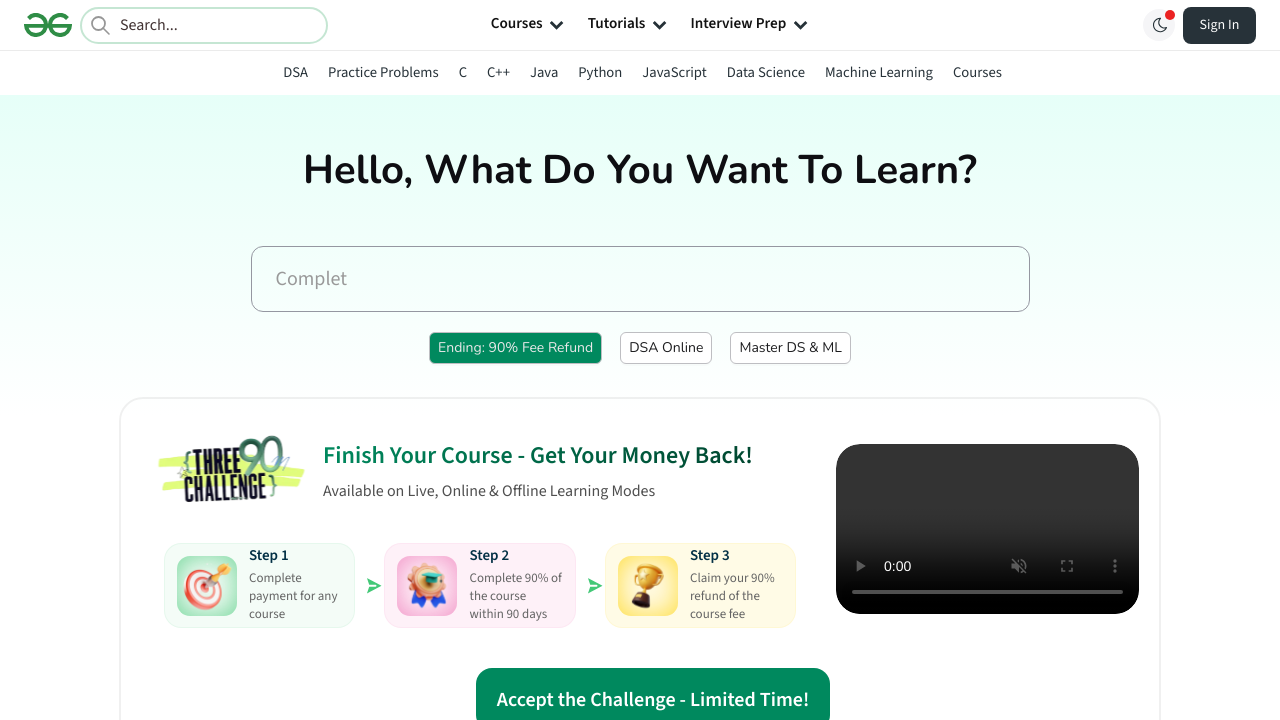

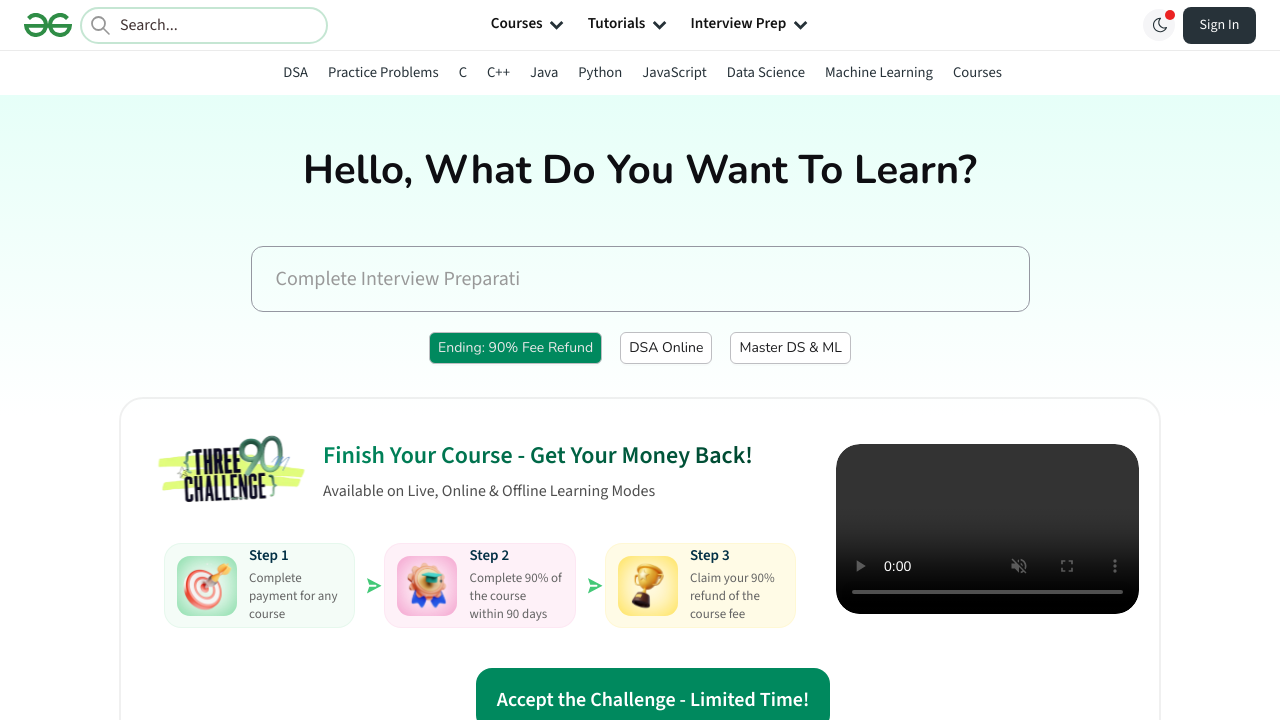